Tests radio button selection by checking if the first radio button is selected and toggling between radio buttons accordingly

Starting URL: http://www.echoecho.com/htmlforms10.htm

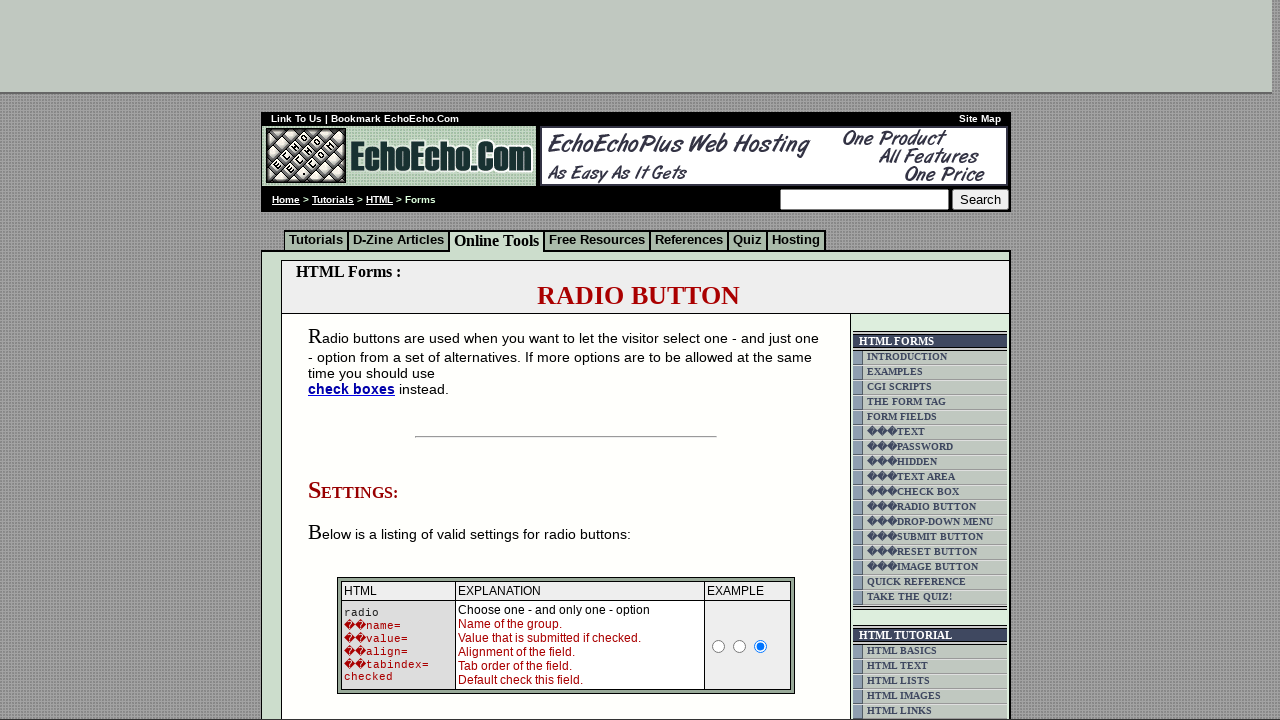

Navigated to radio button form page
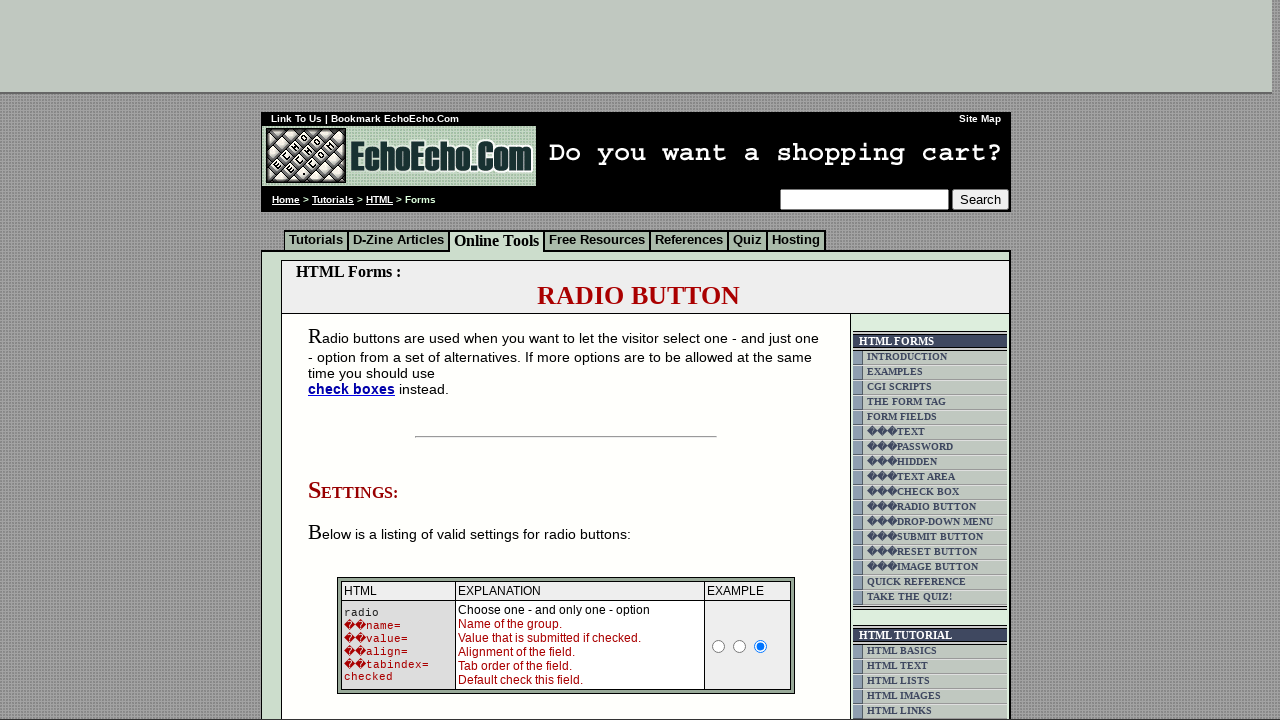

Located all radio buttons with name 'radio1'
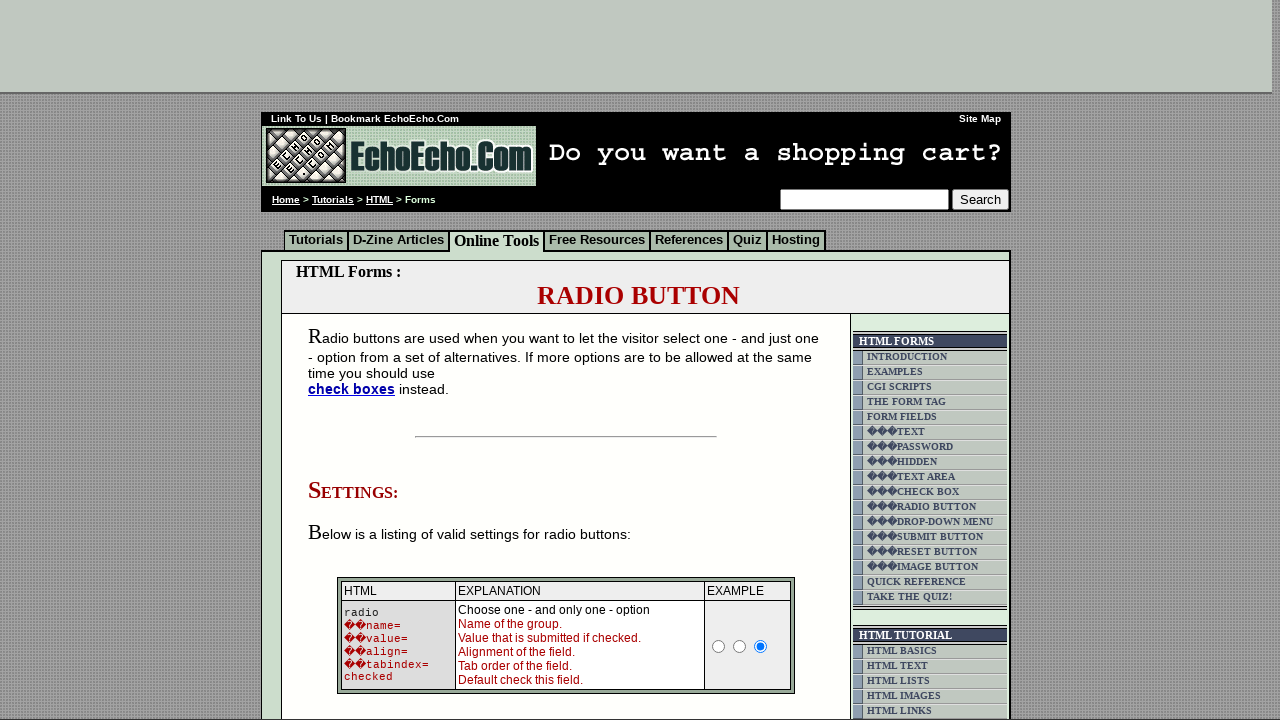

Checked if first radio button is selected: False
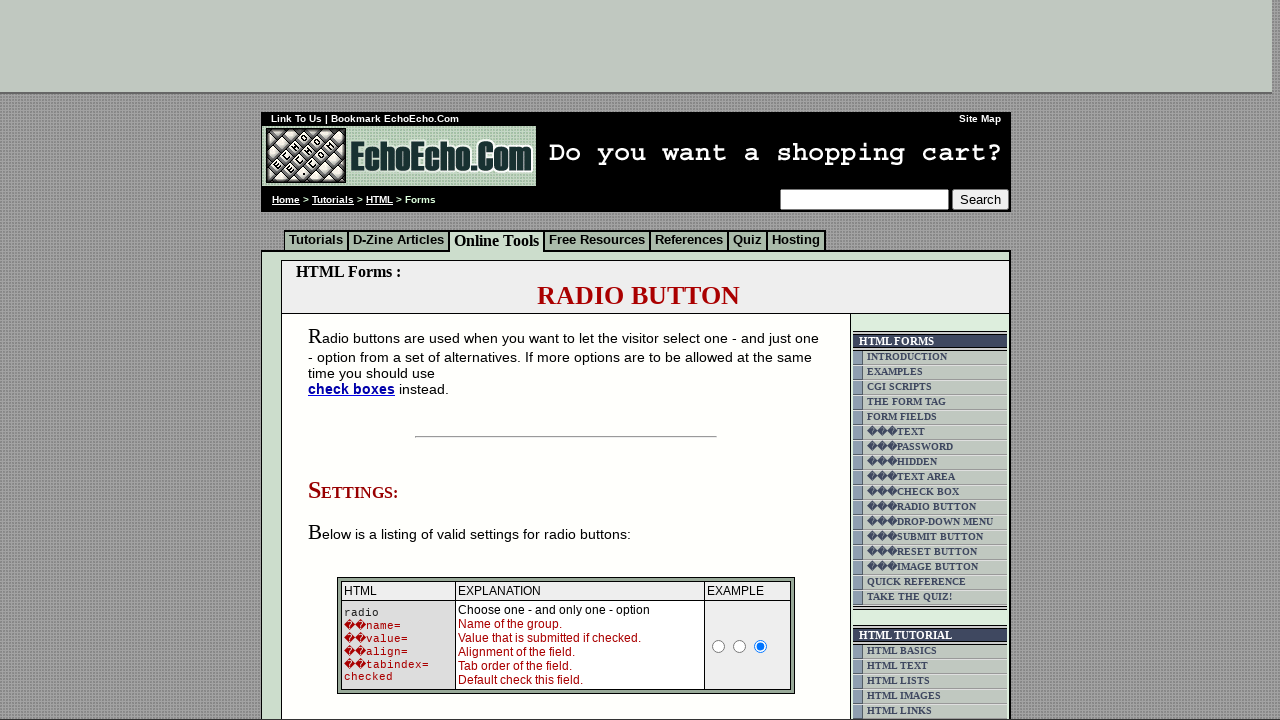

Clicked first radio button since it was not selected at (719, 646) on input[name='radio1'] >> nth=0
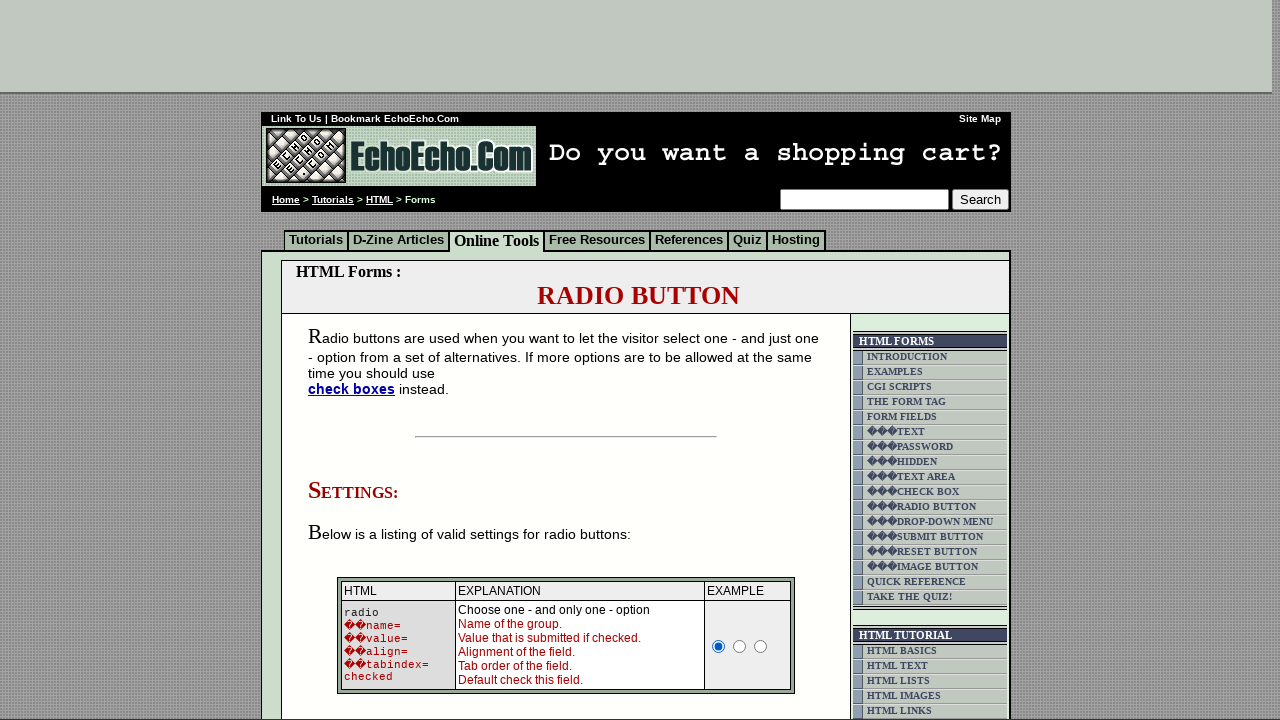

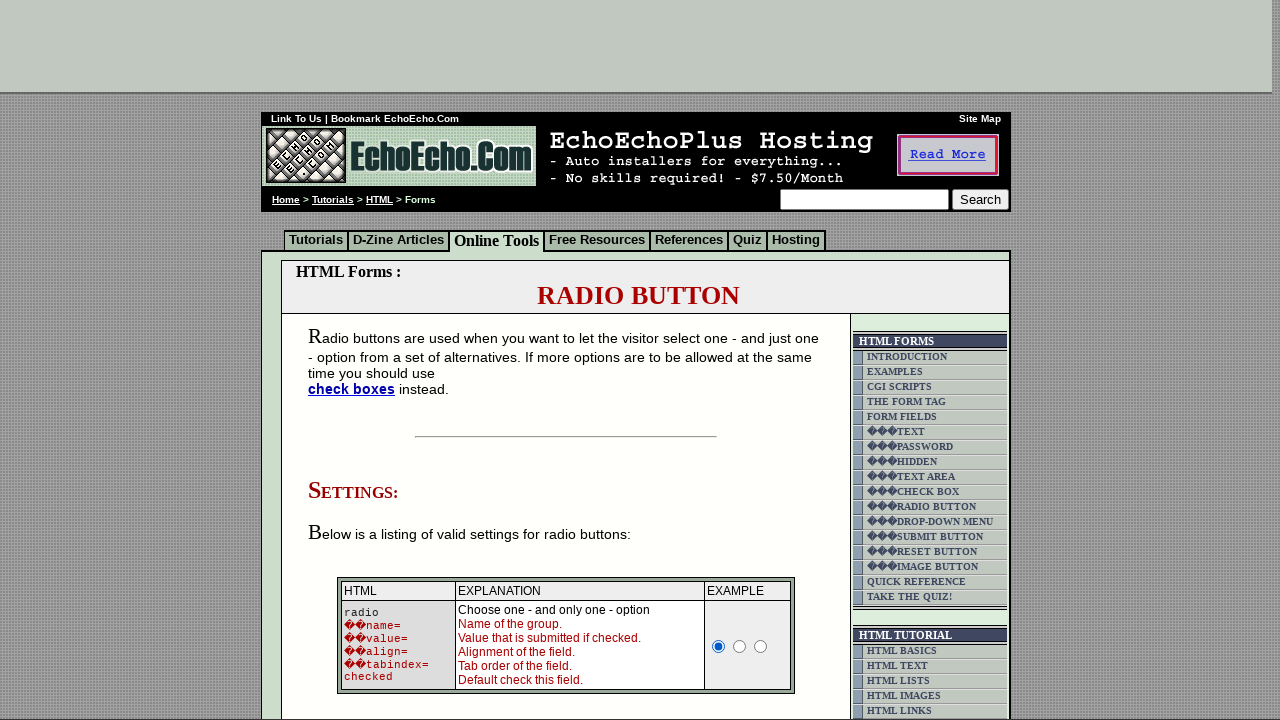